Searches for a destination on Booking.com by locating the search box using name attribute

Starting URL: https://www.booking.com/index.html?aid=1535084&label=enin-edge-ntp-topsites-curate-ana

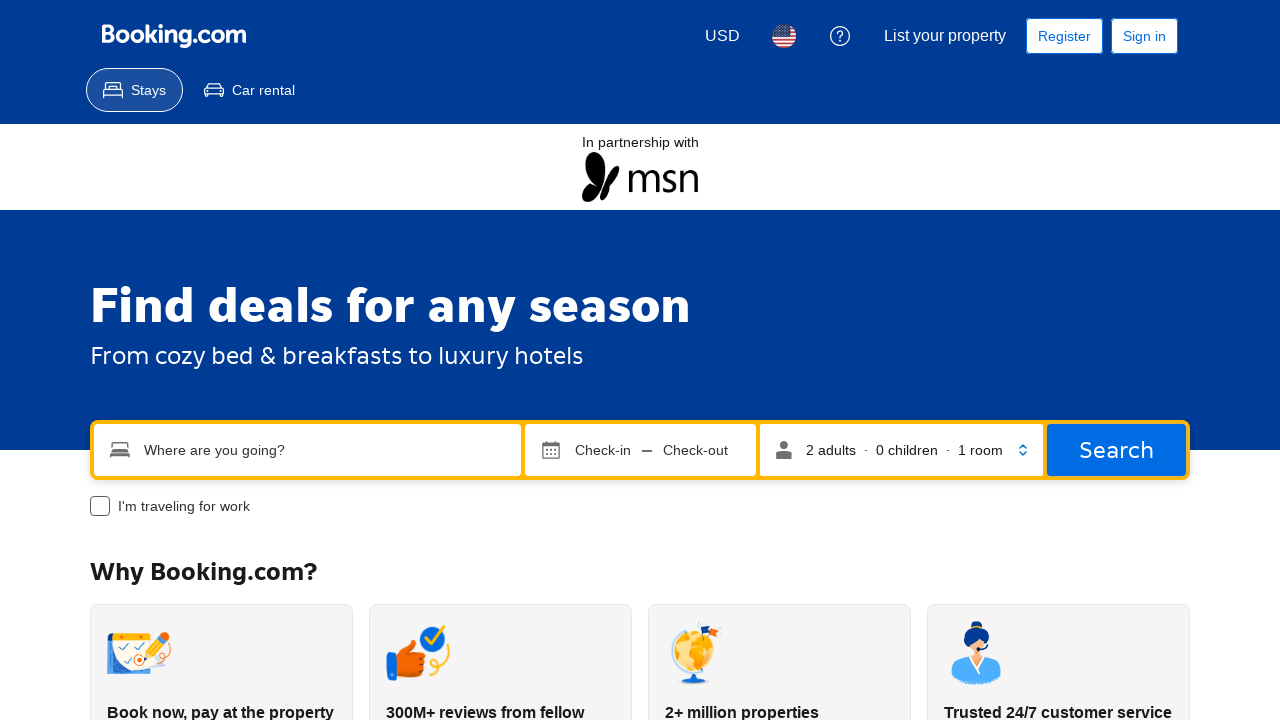

Filled search box with destination 'hyderabad' using name attribute 'ss' on [name='ss']
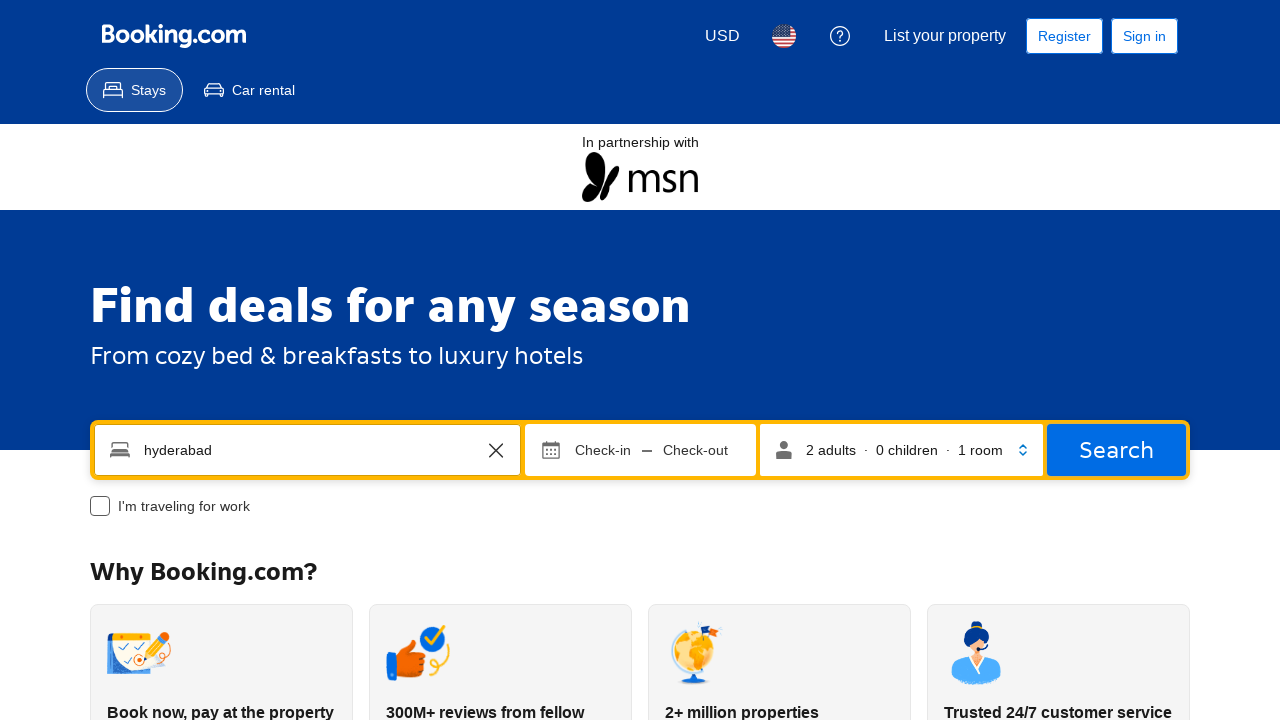

Waited 6 seconds for search results to load
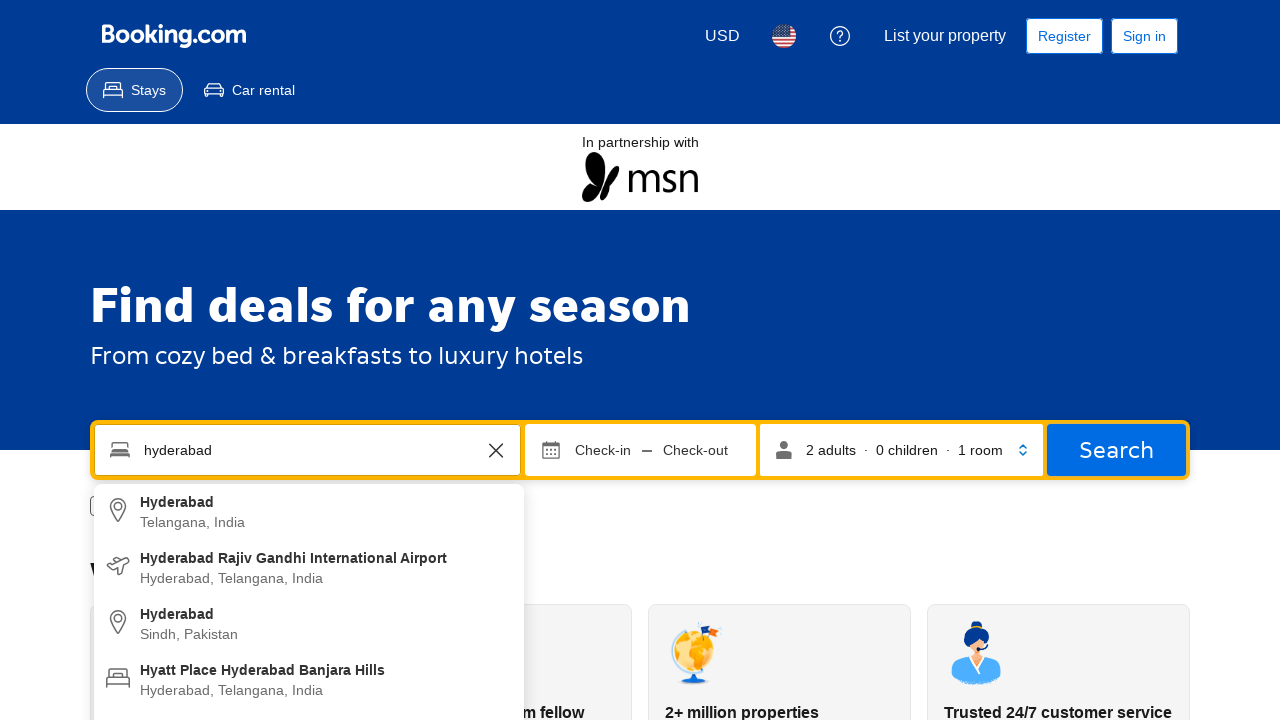

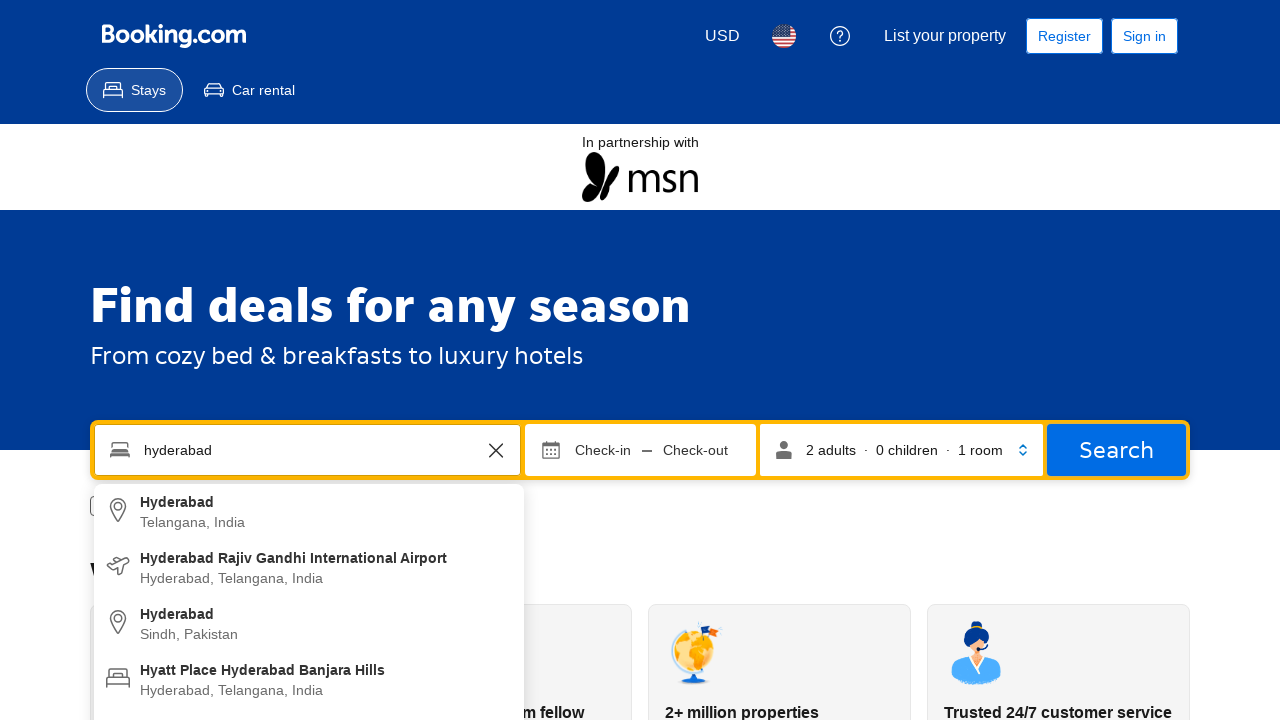